Tests entering 100 and programmatically calculates and verifies the square root result in the alert

Starting URL: https://kristinek.github.io/site/tasks/enter_a_number

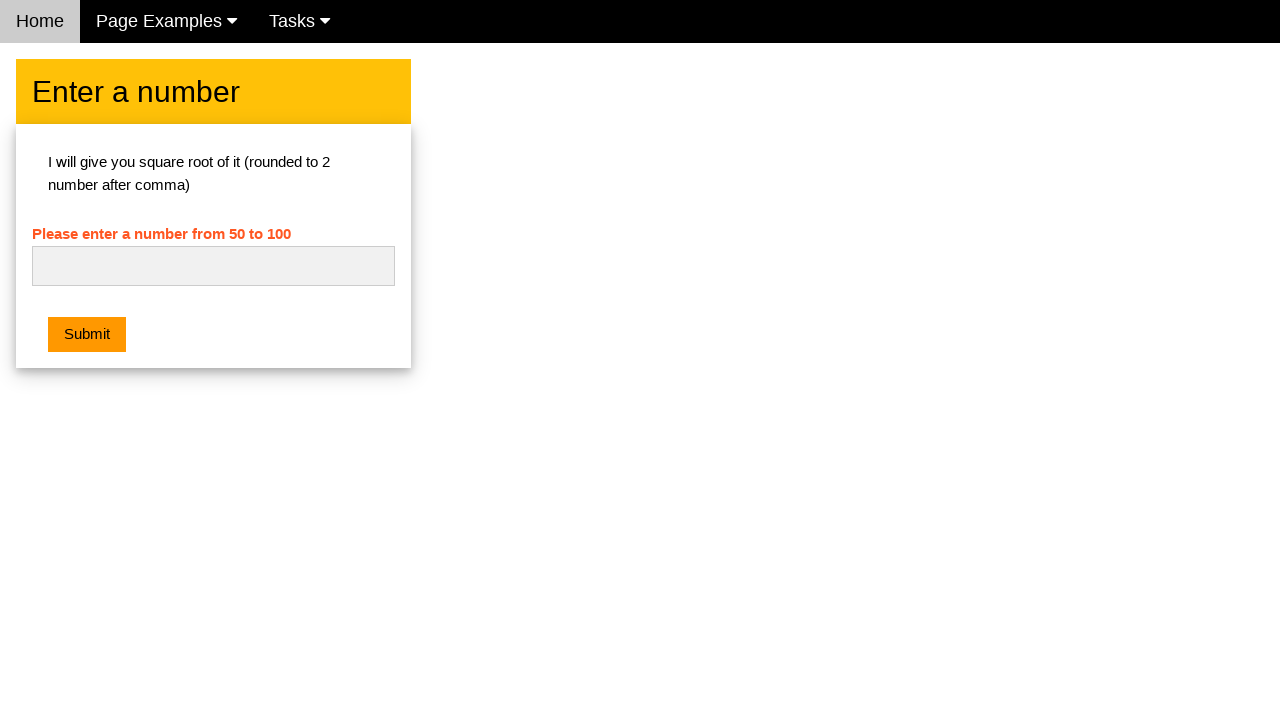

Filled input field with '100' on #numb
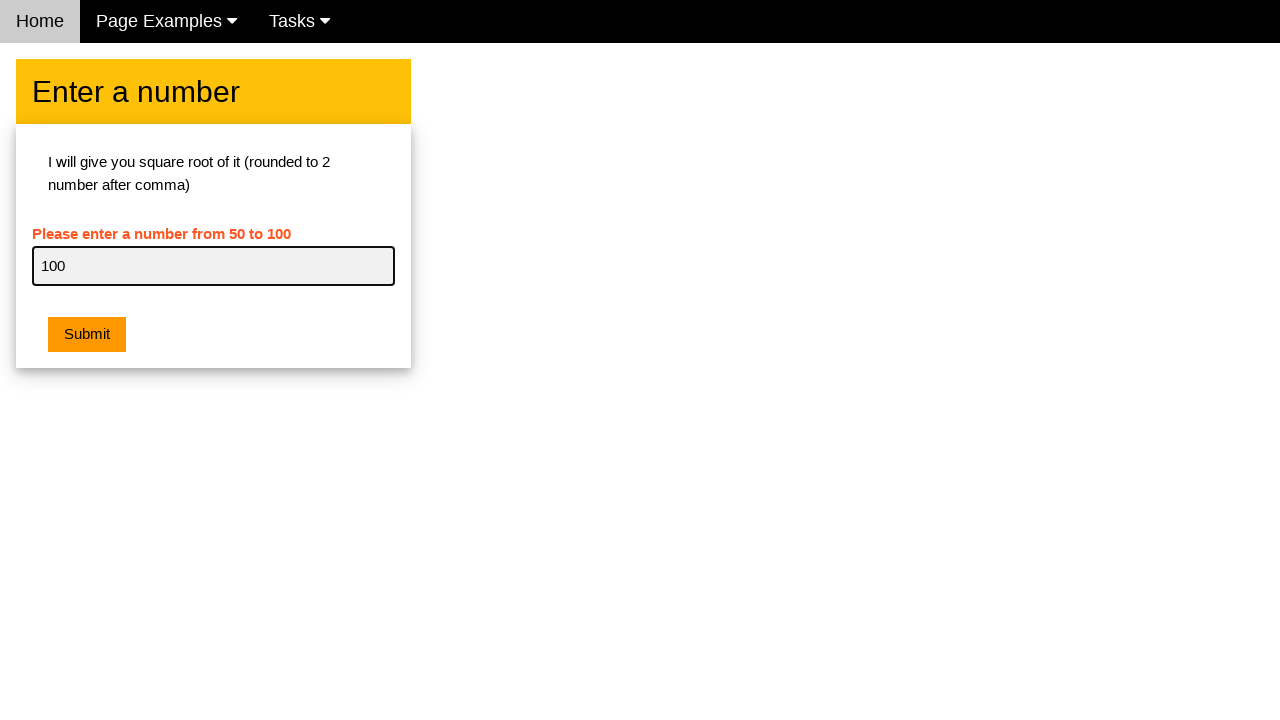

Clicked Submit button at (87, 335) on xpath=//button[contains(text(),'Submit')]
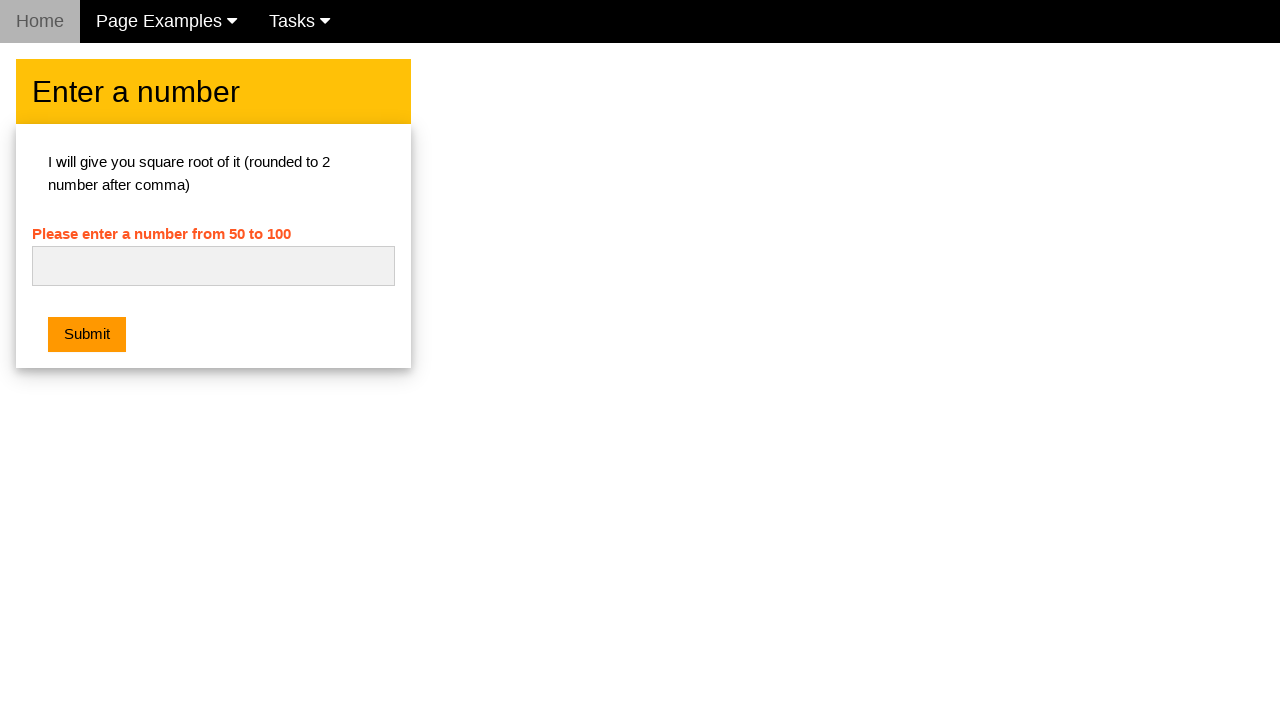

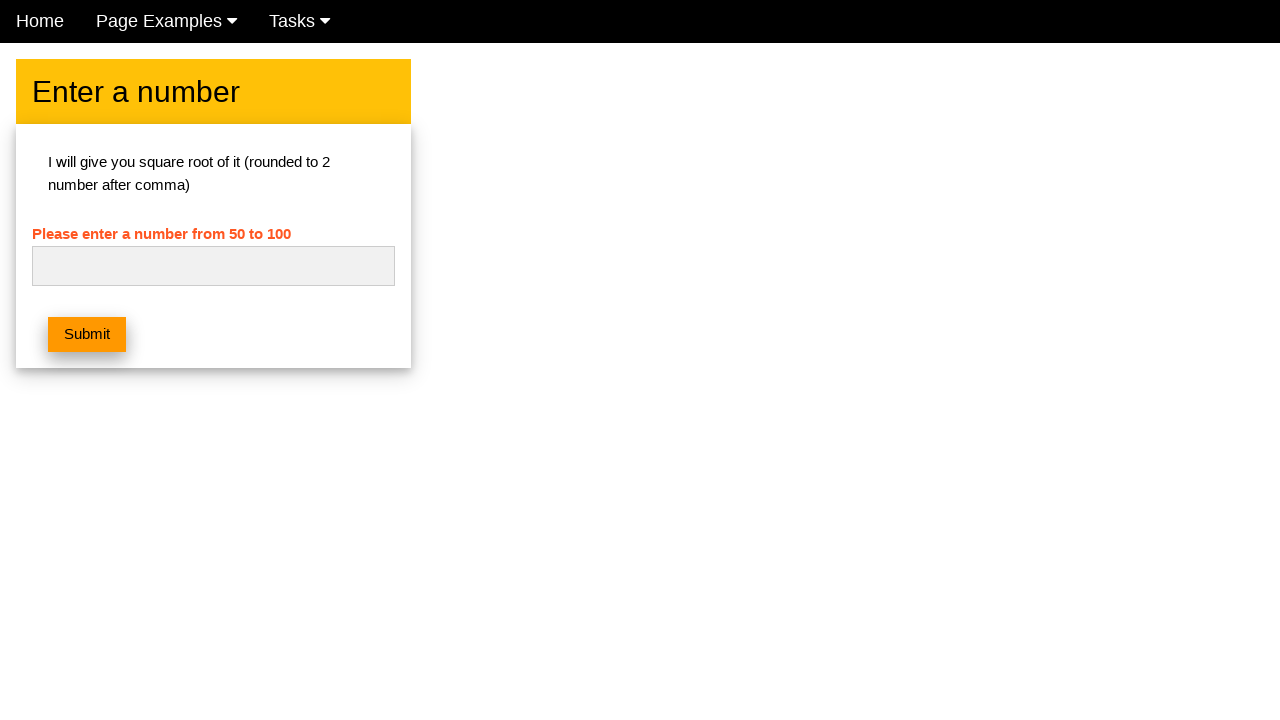